Tests various input field interactions including entering text, appending text, clearing fields, and verifying field states (disabled/readonly)

Starting URL: https://letcode.in/edit

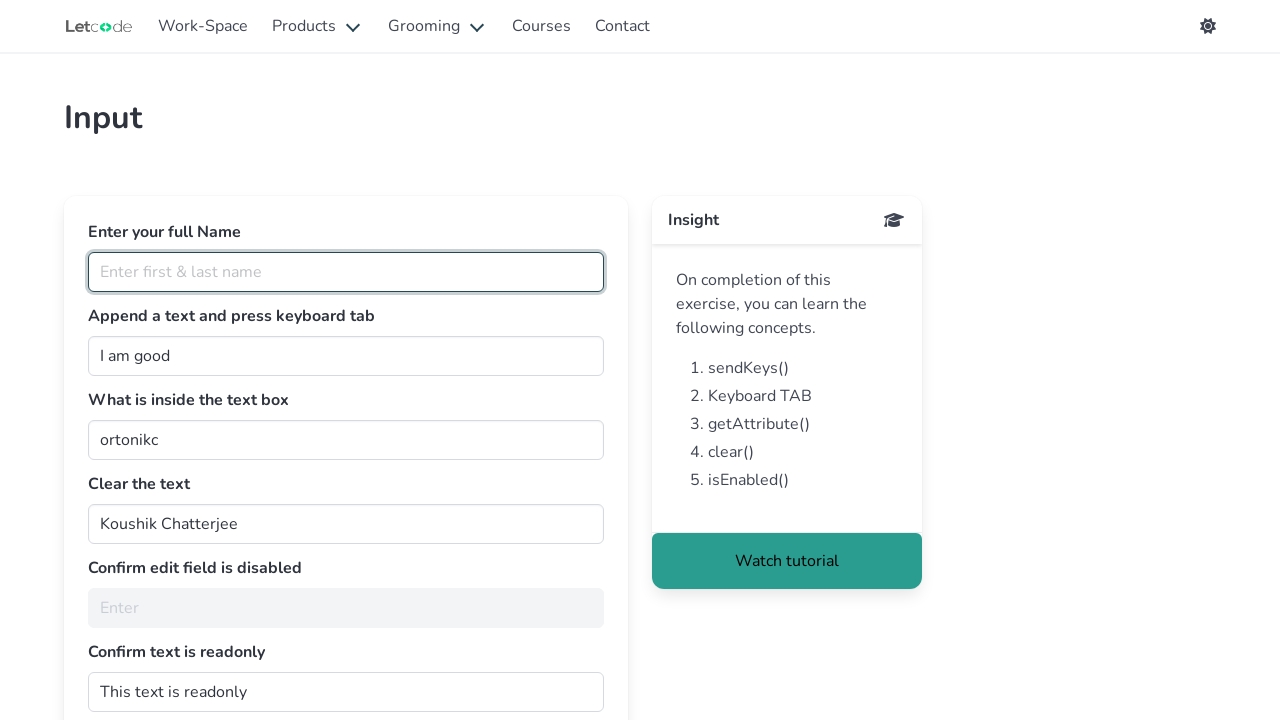

Filled full name field with 'Esaimani Navamani' on #fullName
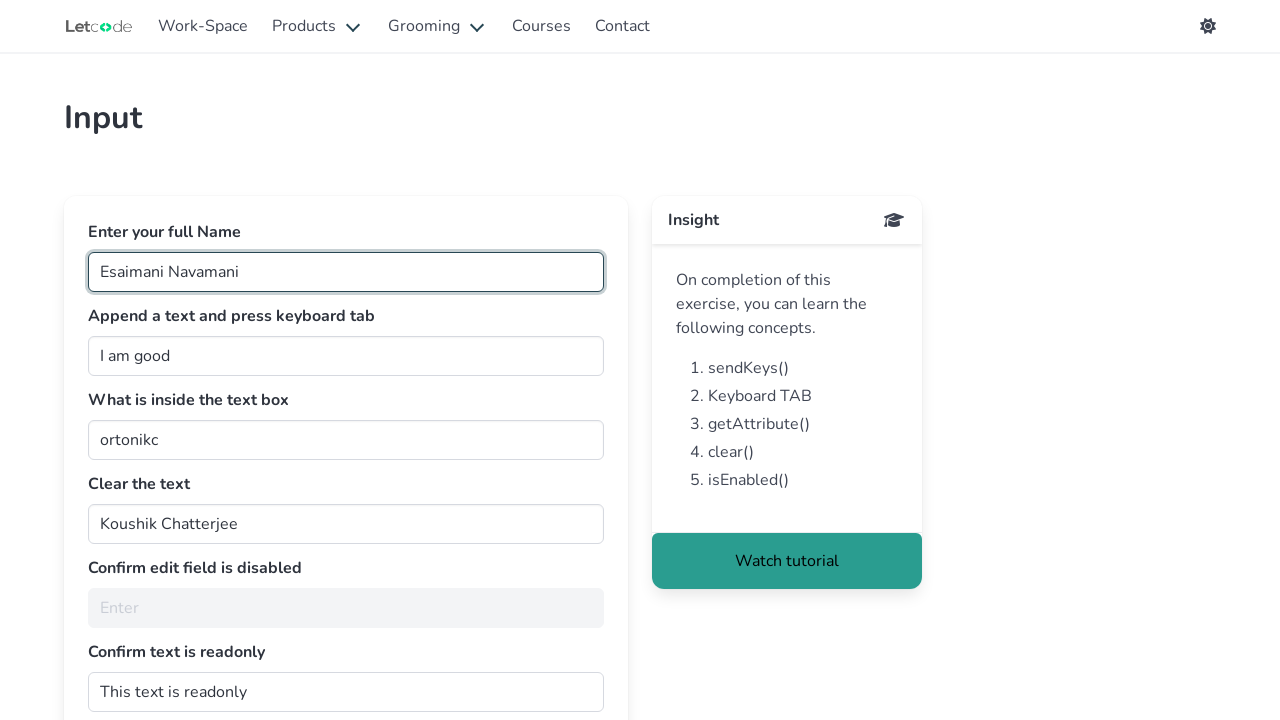

Appended ' in selenium' to the join field on #join
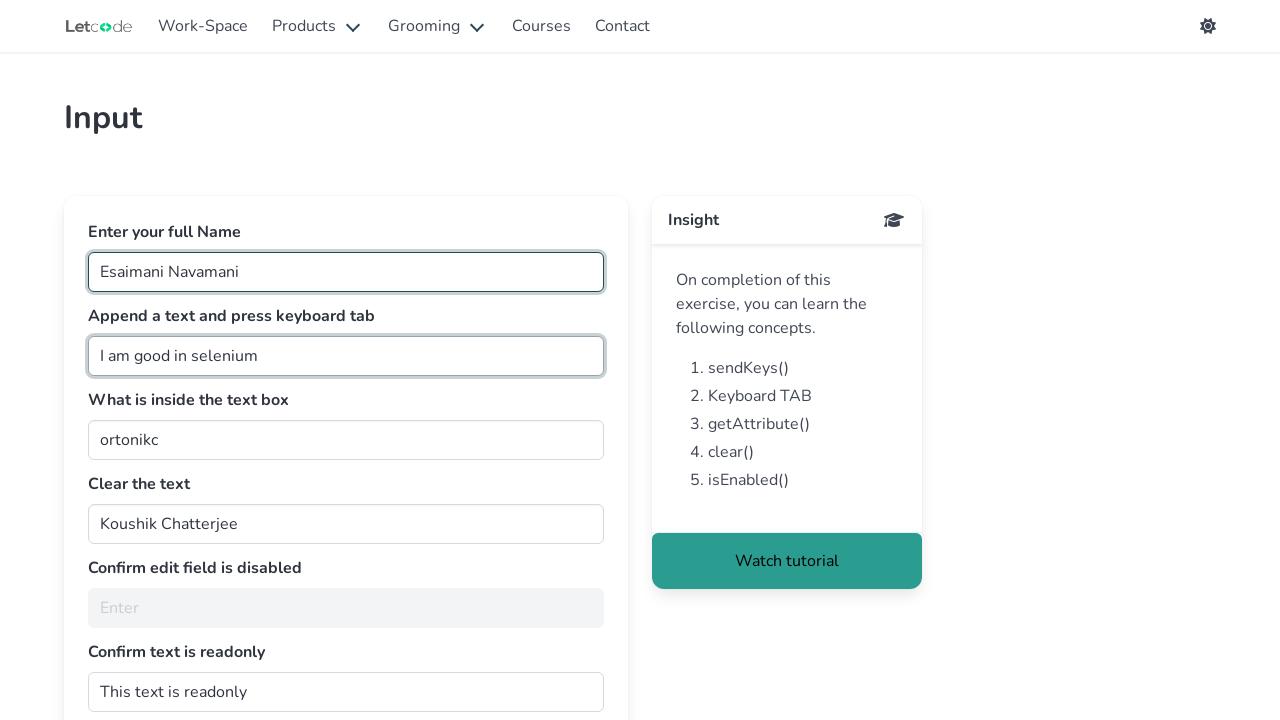

Pressed Tab key to move focus
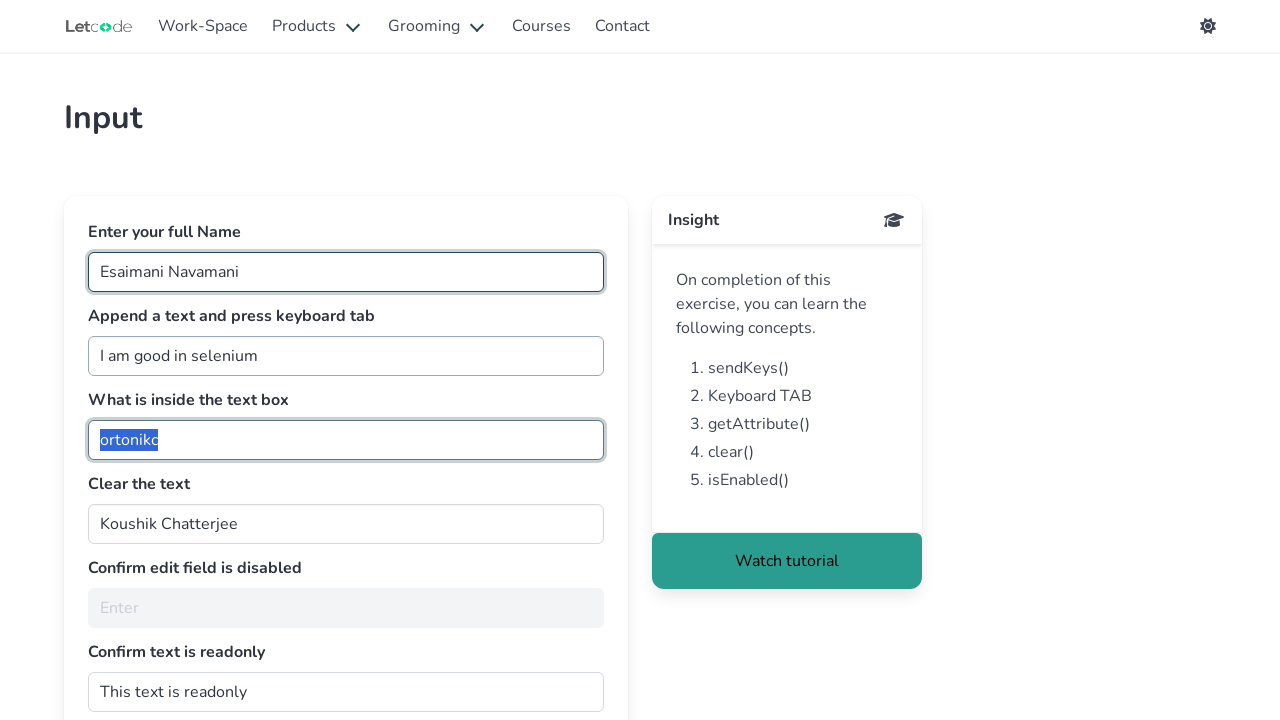

Retrieved value from getMe field: 'ortonikc'
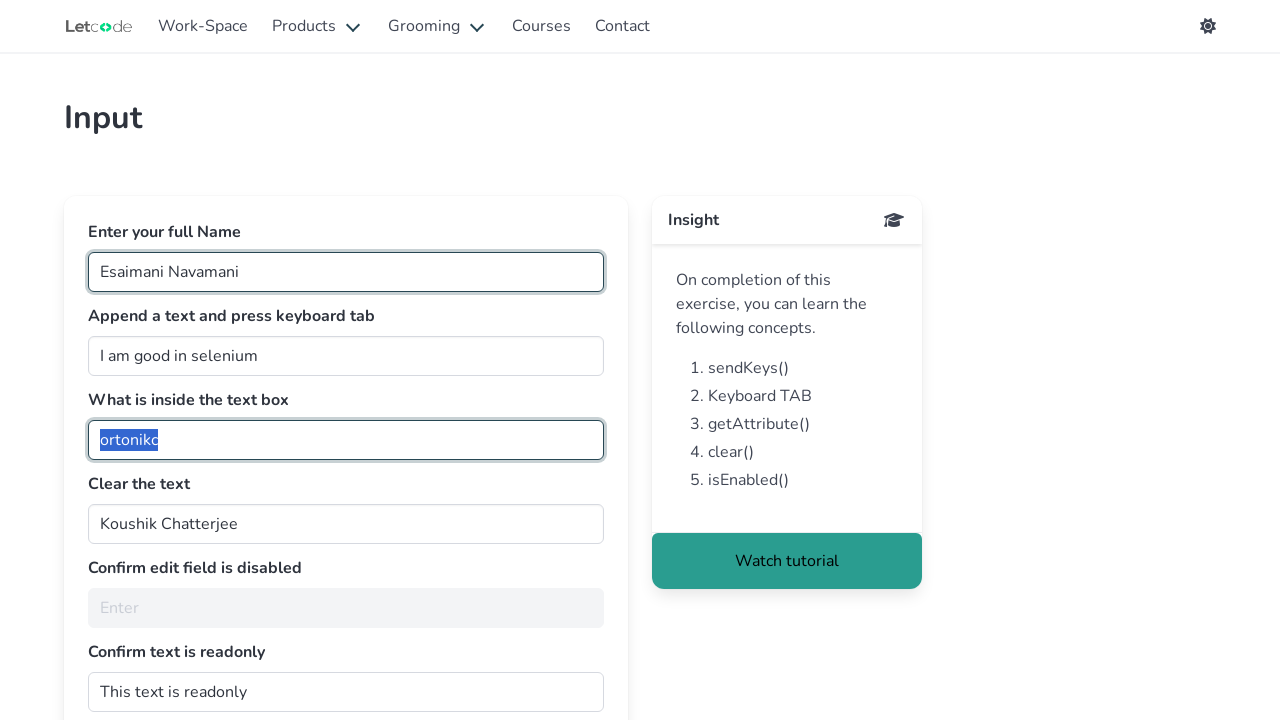

Cleared the clearMe text field on #clearMe
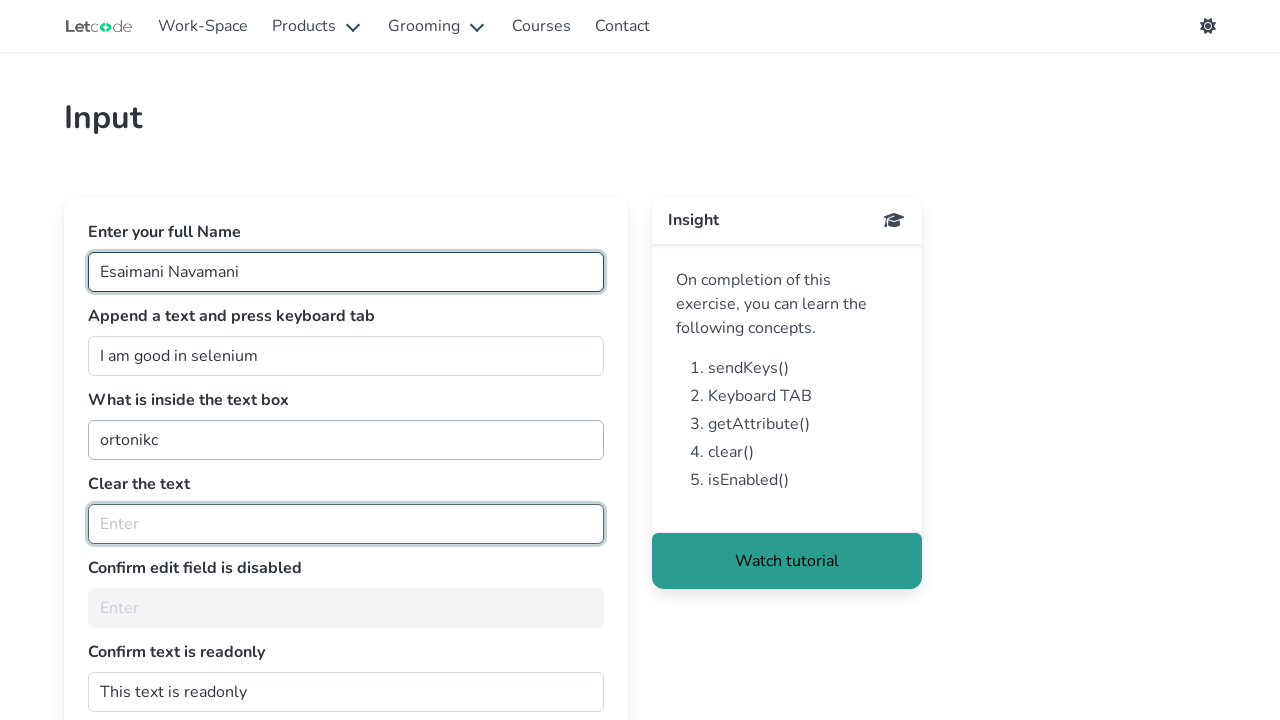

Checked if noEdit field is disabled: True
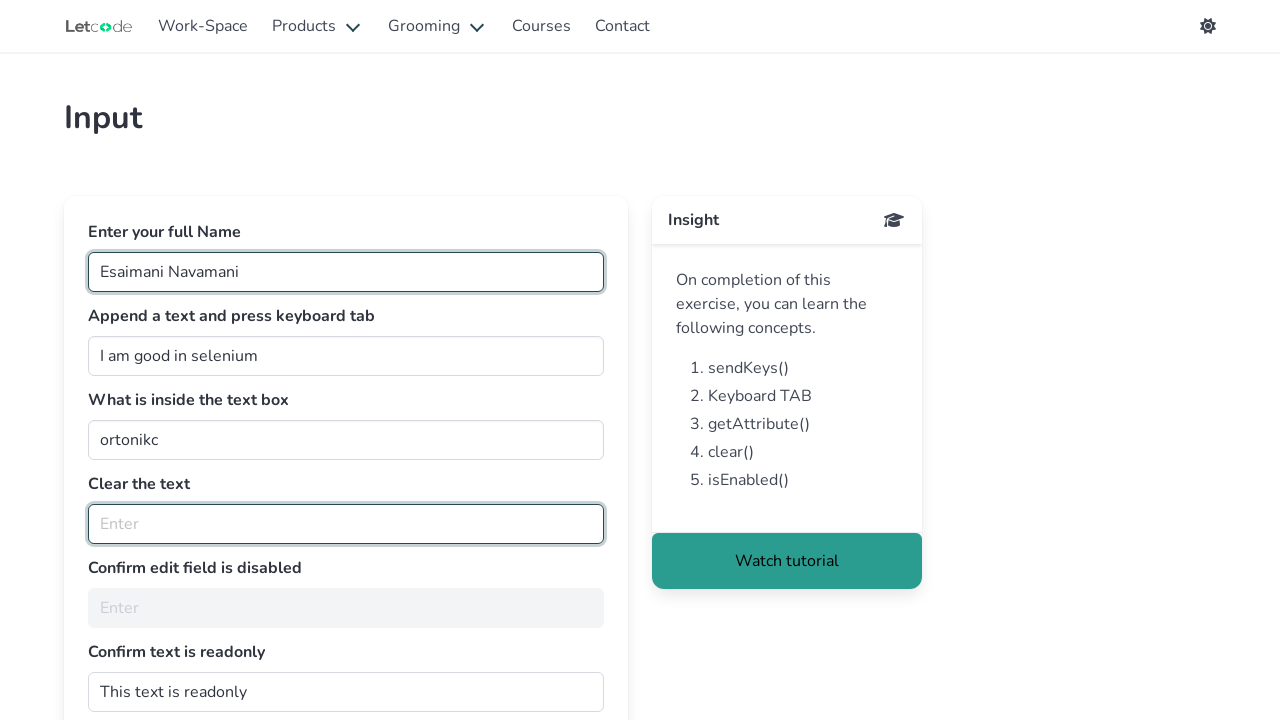

Retrieved readonly attribute from dontwrite field: 
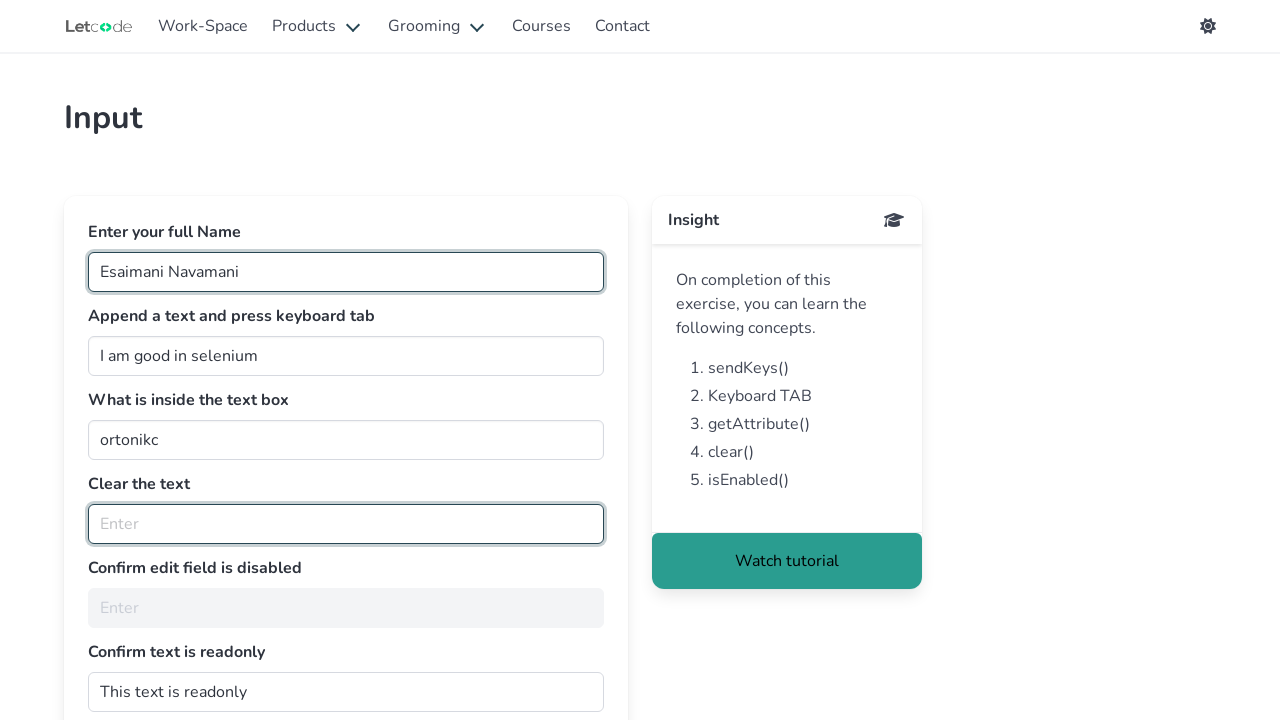

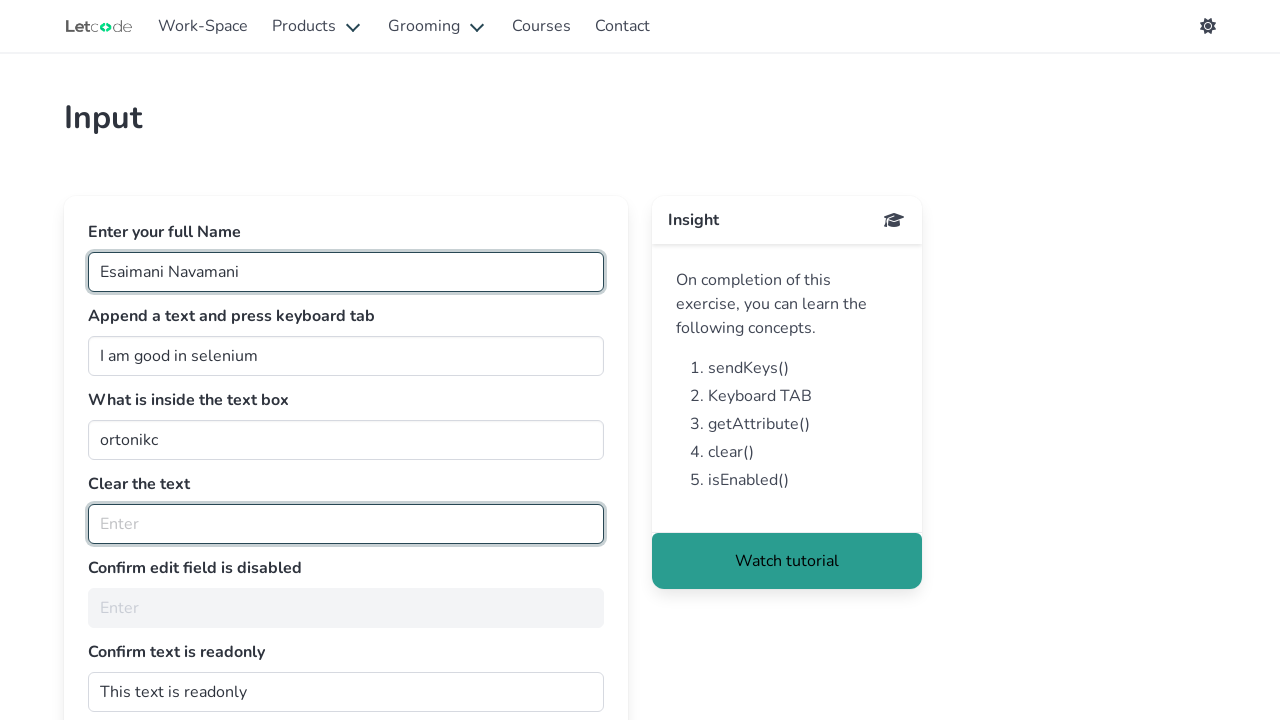